Navigates to the directory page and verifies that certain elements have white text color

Starting URL: https://www.viser.edu.rs/adresar/

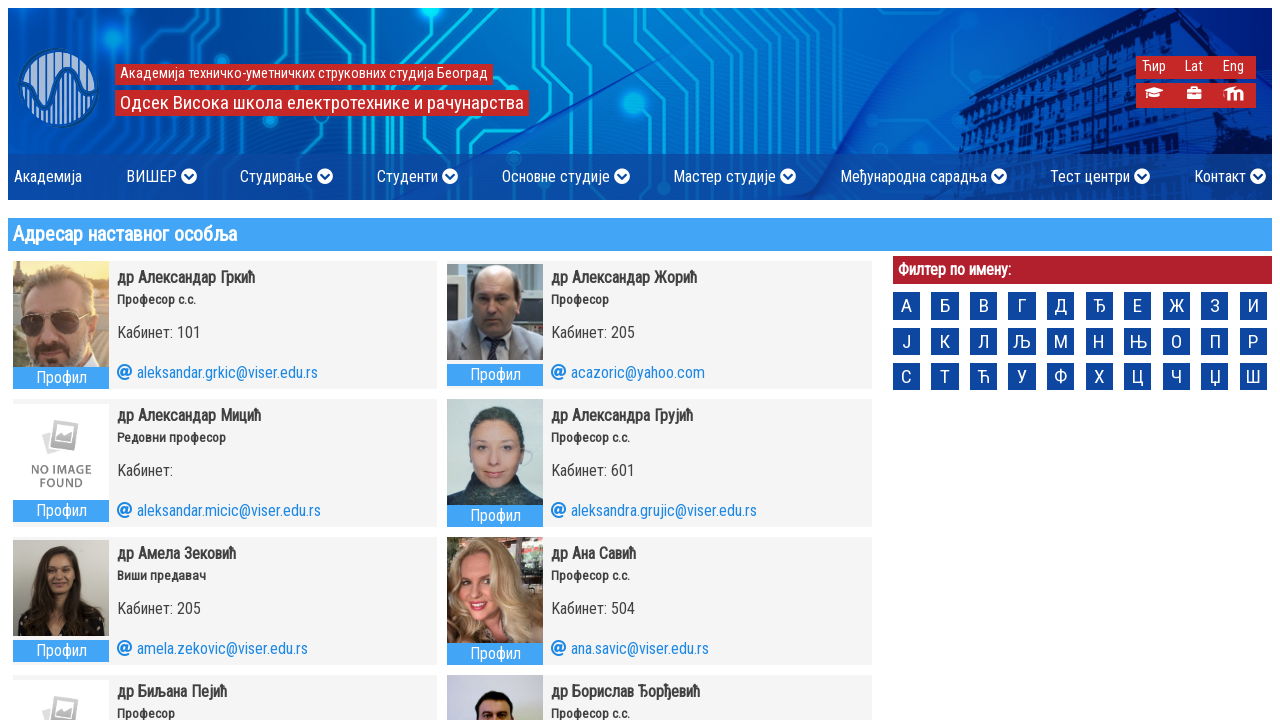

Navigated to directory page
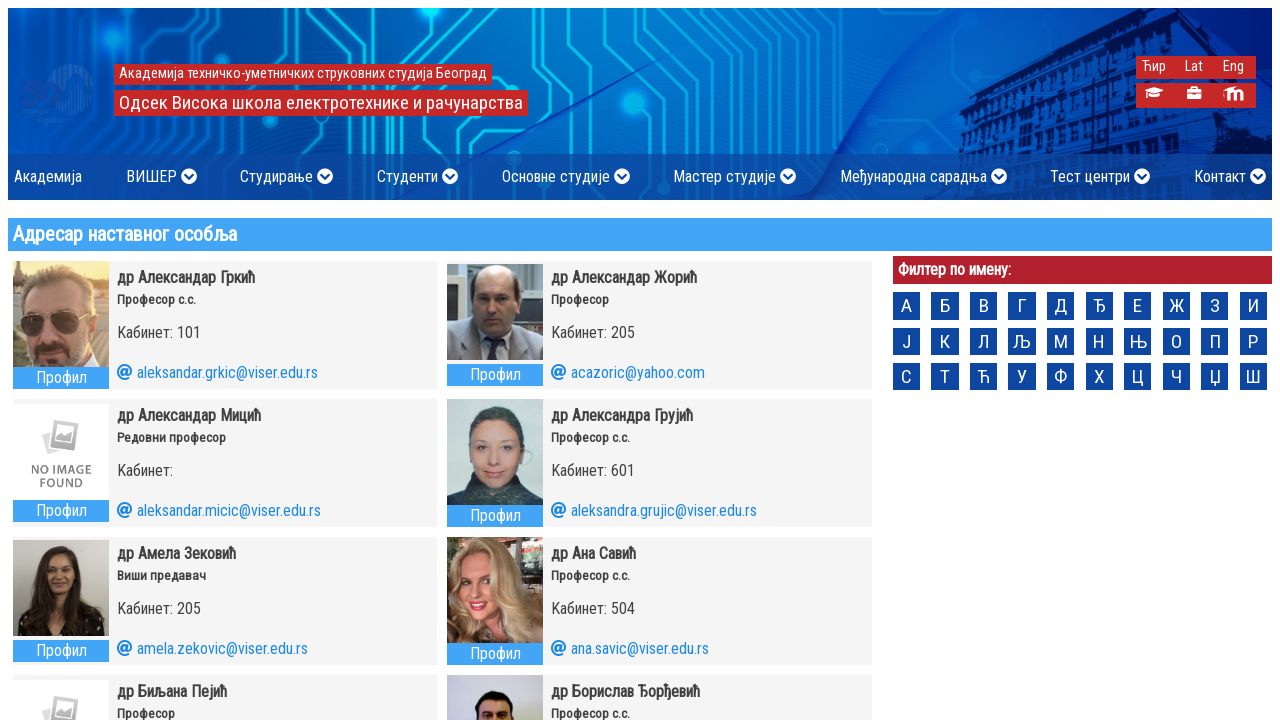

Found all elements with name attribute 'Немања'
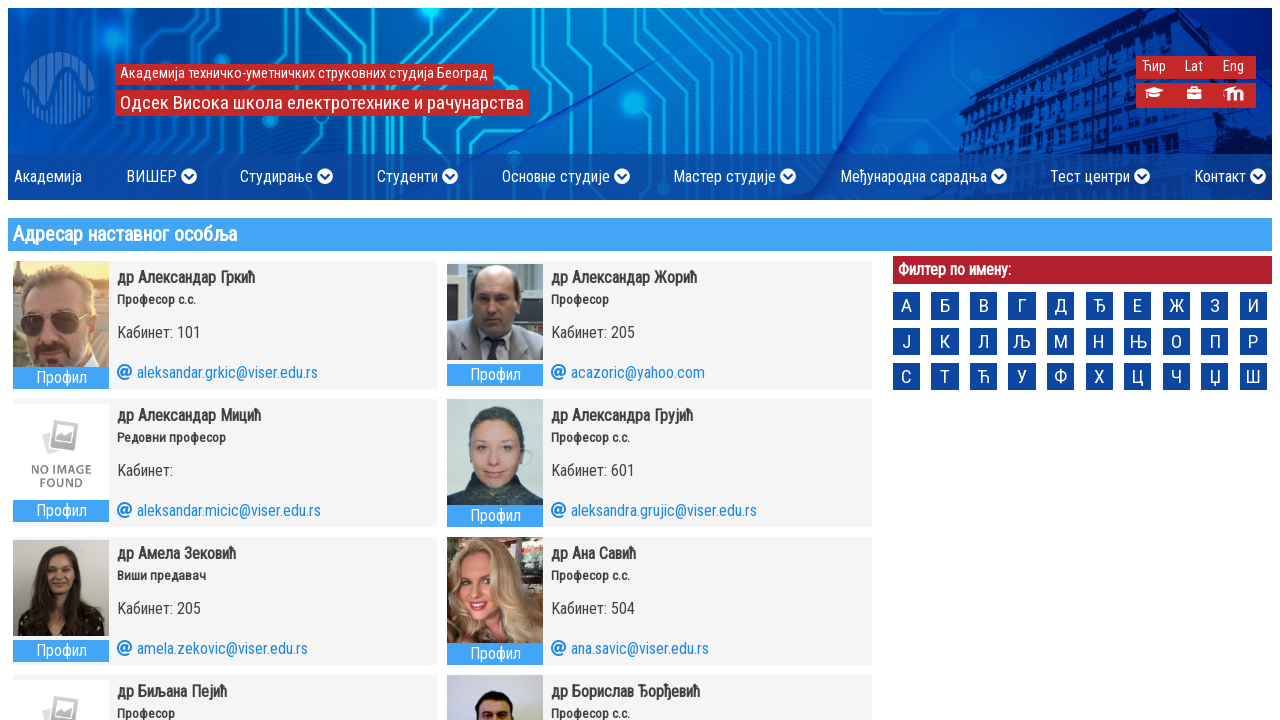

Verified all elements have white text color
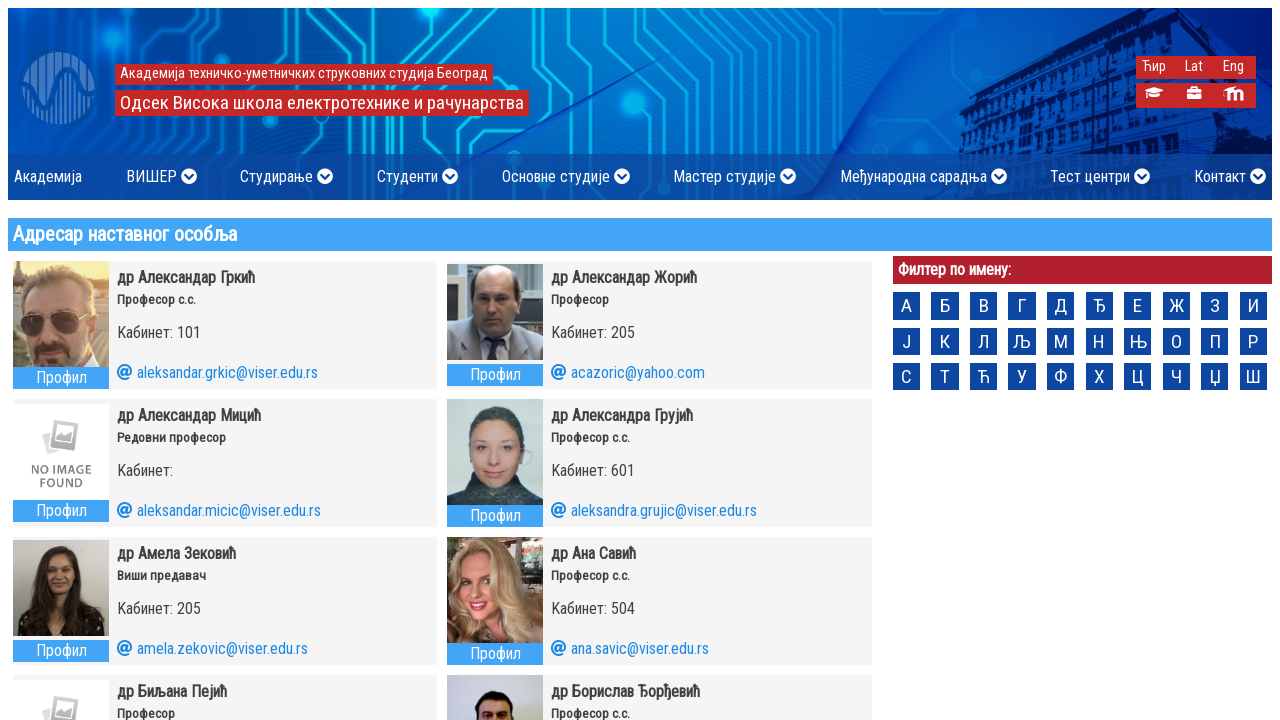

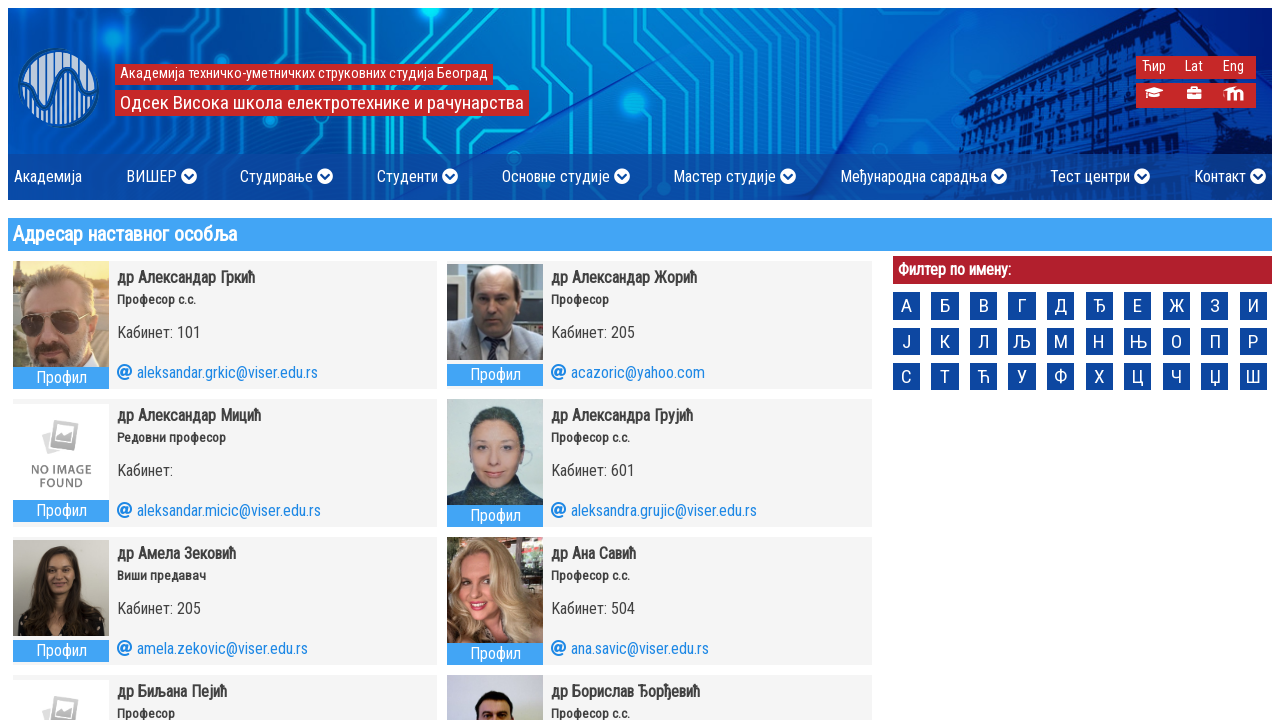